Tests that radio buttons are mutually exclusive by selecting Yes then Impressive and verifying only one is selected at a time

Starting URL: https://demoqa.com/radio-button

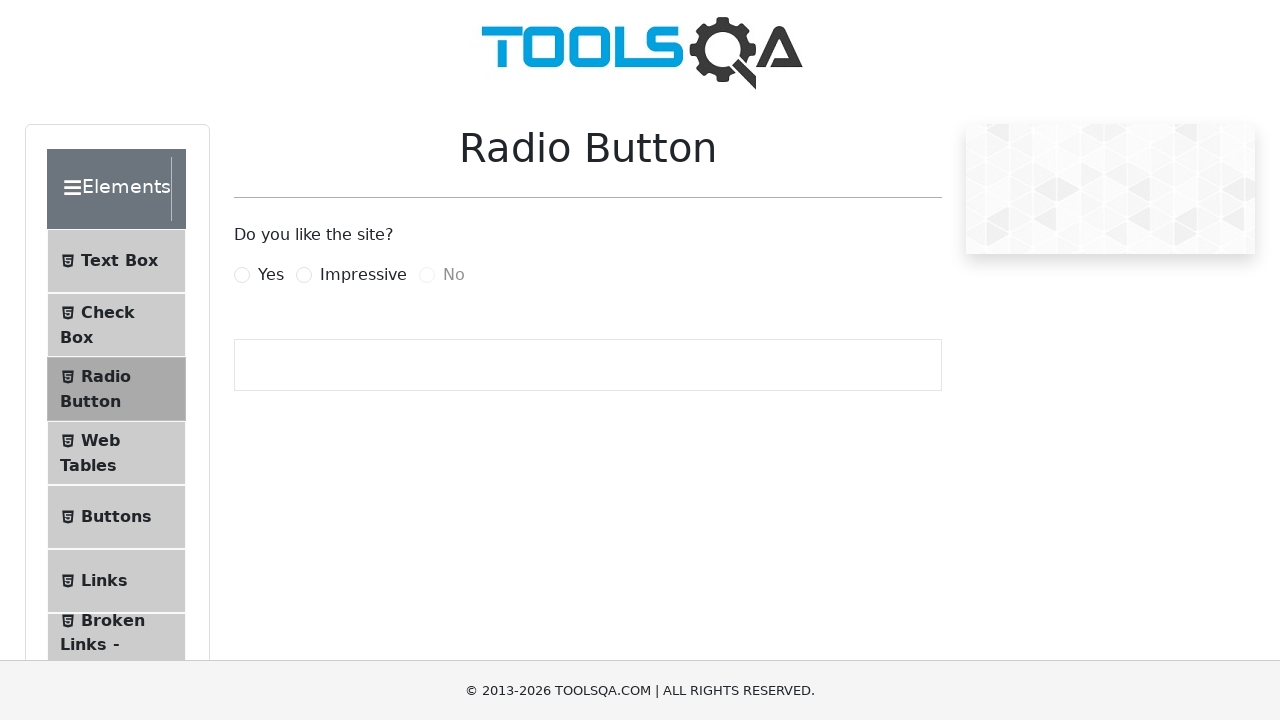

Clicked 'Yes' radio button at (271, 275) on label[for='yesRadio']
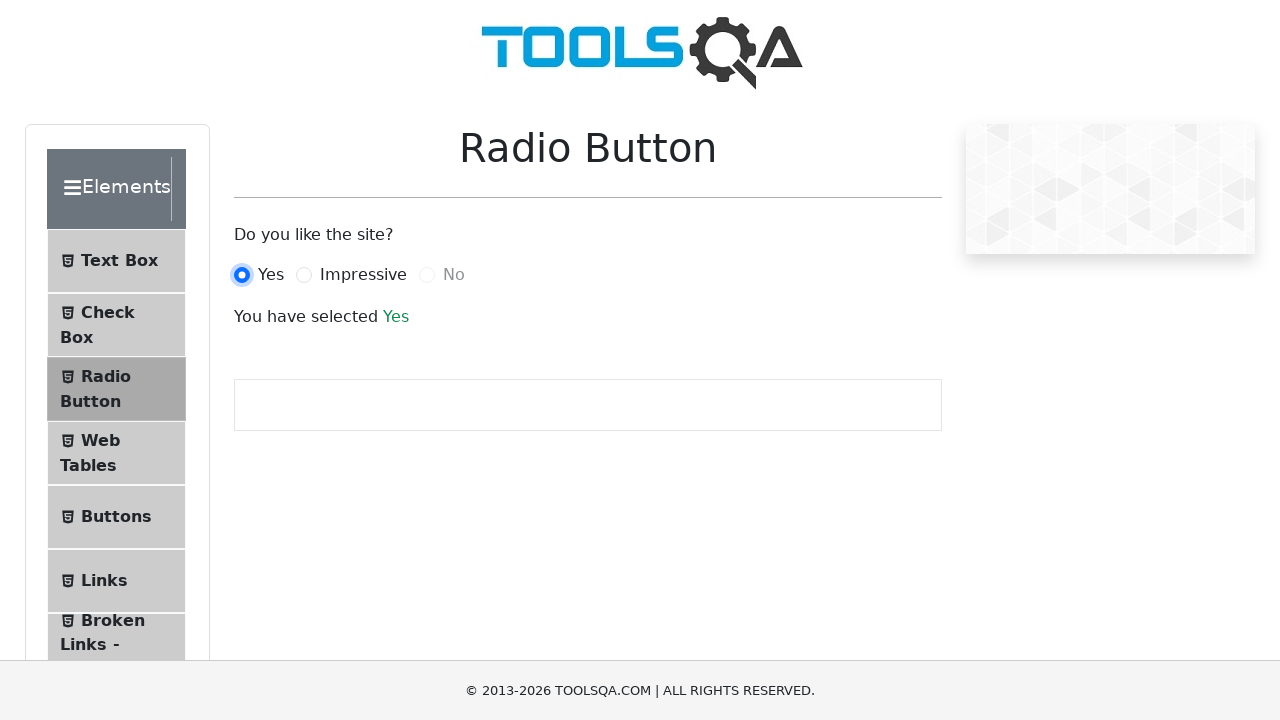

Waited 1 second for UI to settle
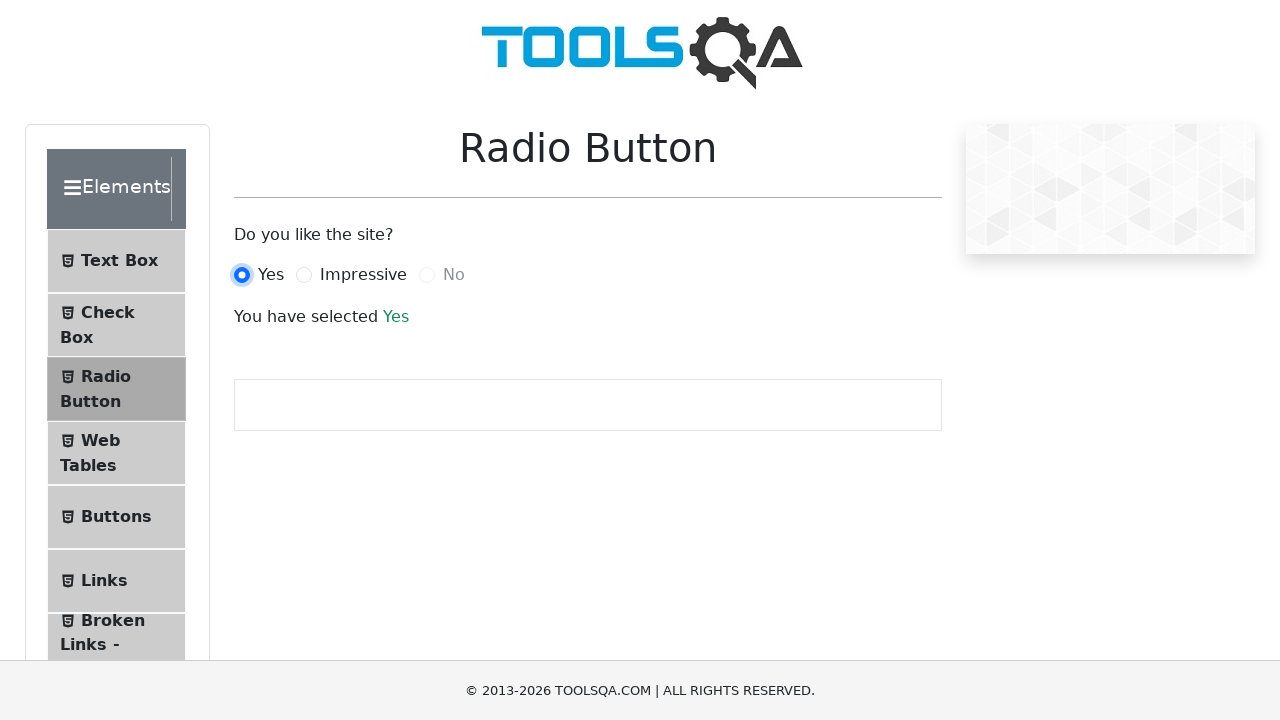

Selection confirmation text appeared
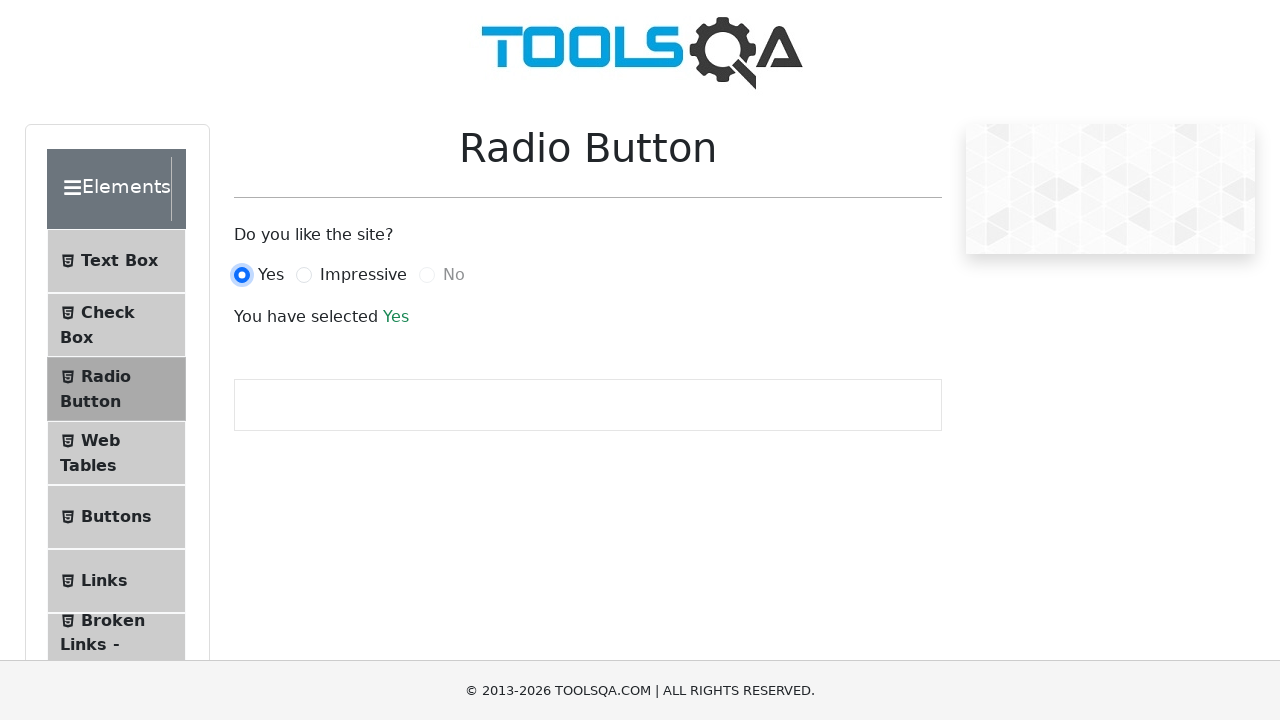

Captured first selection text: 'Yes'
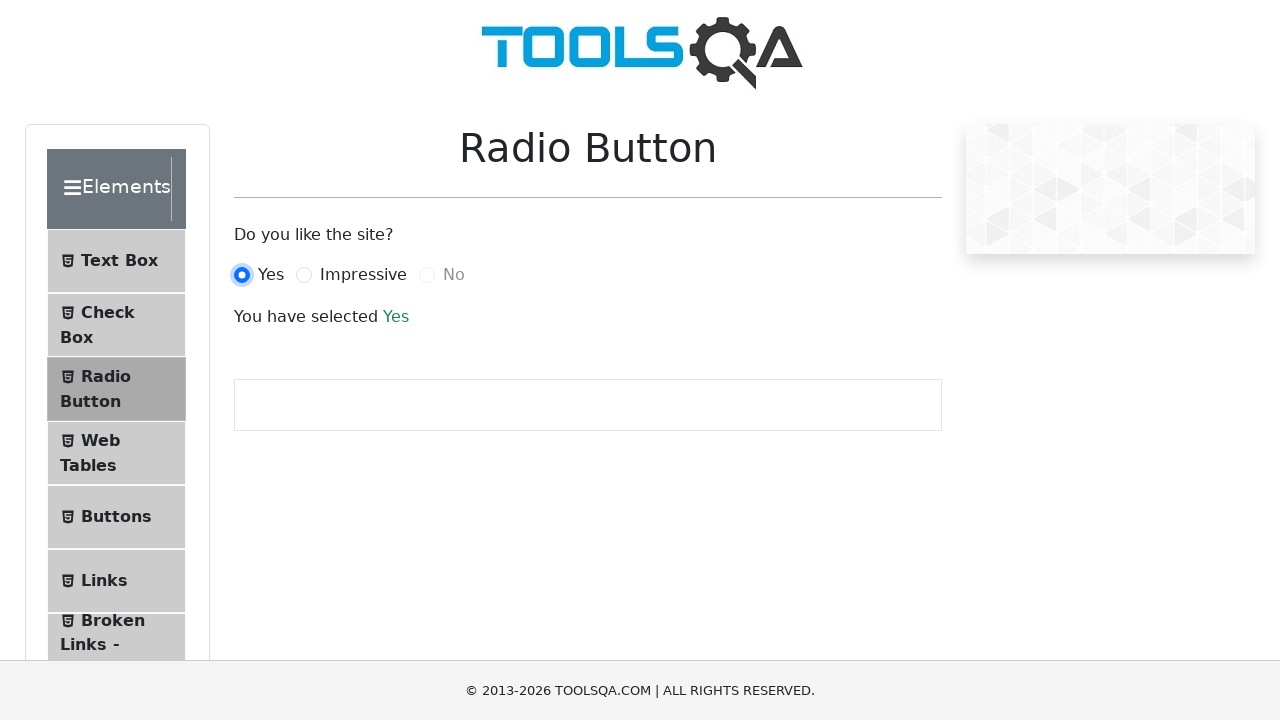

Clicked 'Impressive' radio button at (363, 275) on label[for='impressiveRadio']
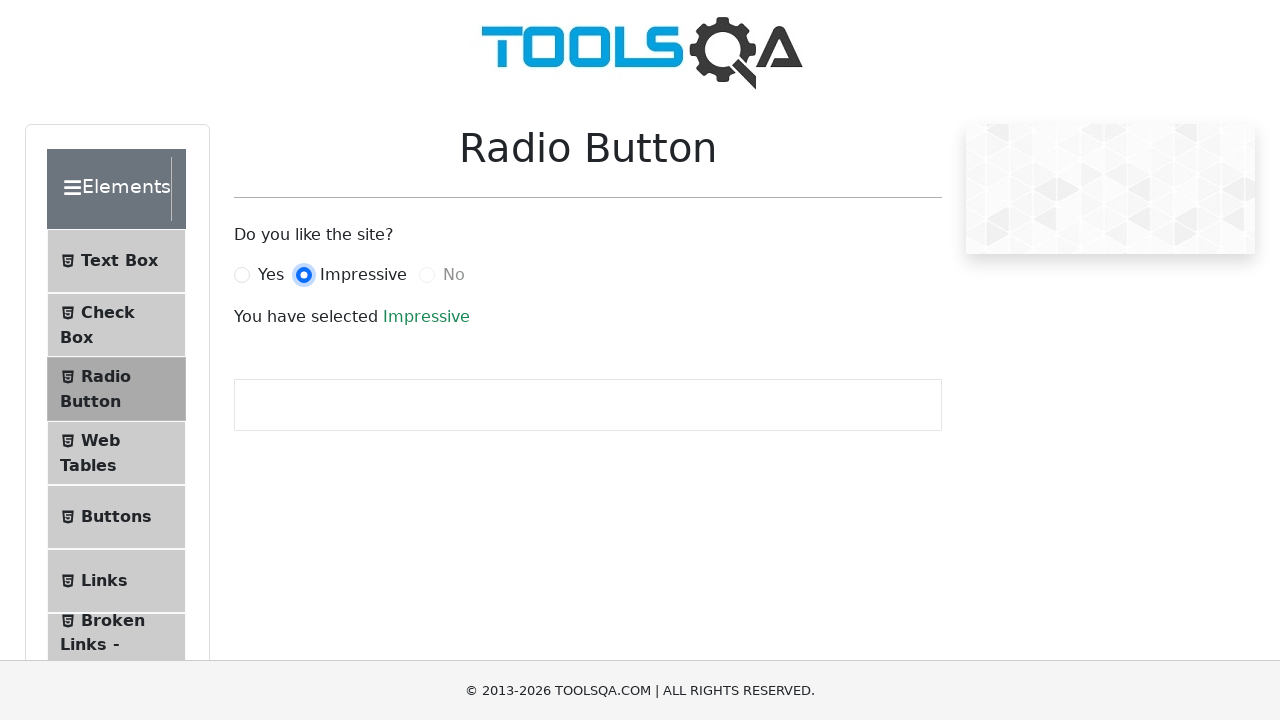

Waited 1 second for UI to settle
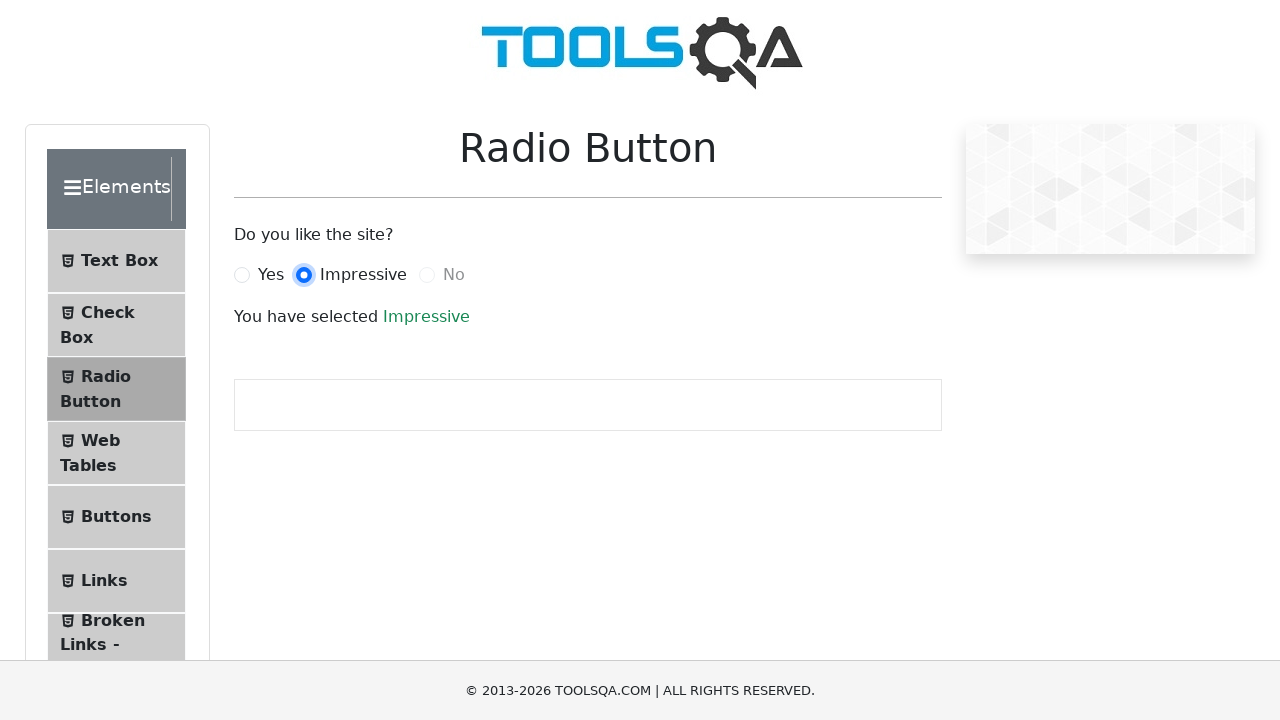

Selection confirmation text appeared
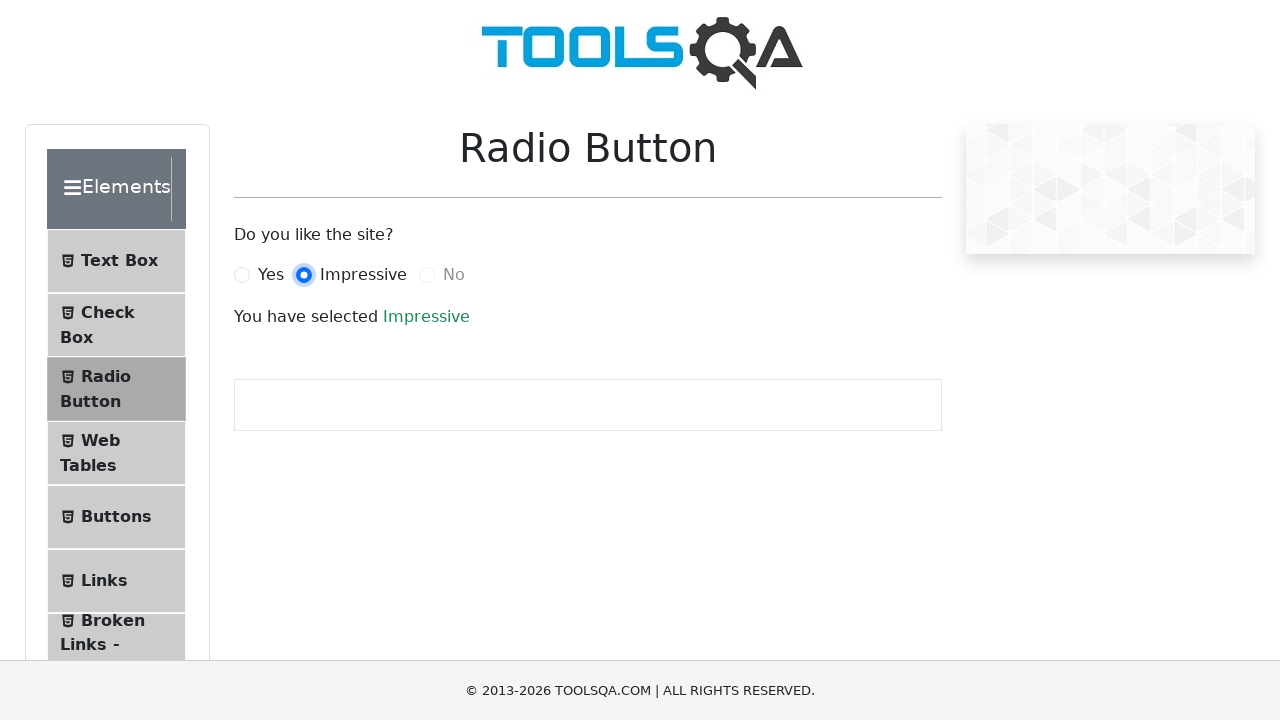

Captured second selection text: 'Impressive'
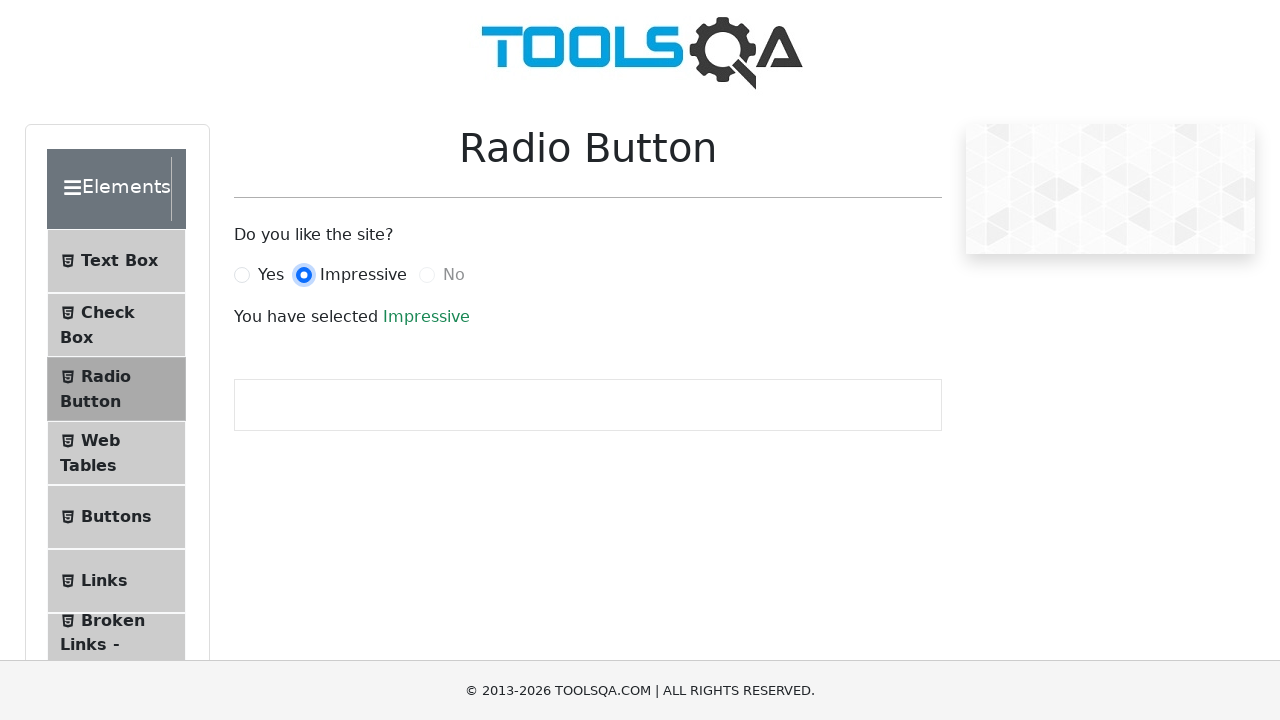

Verified that 'Impressive' is in the selection text
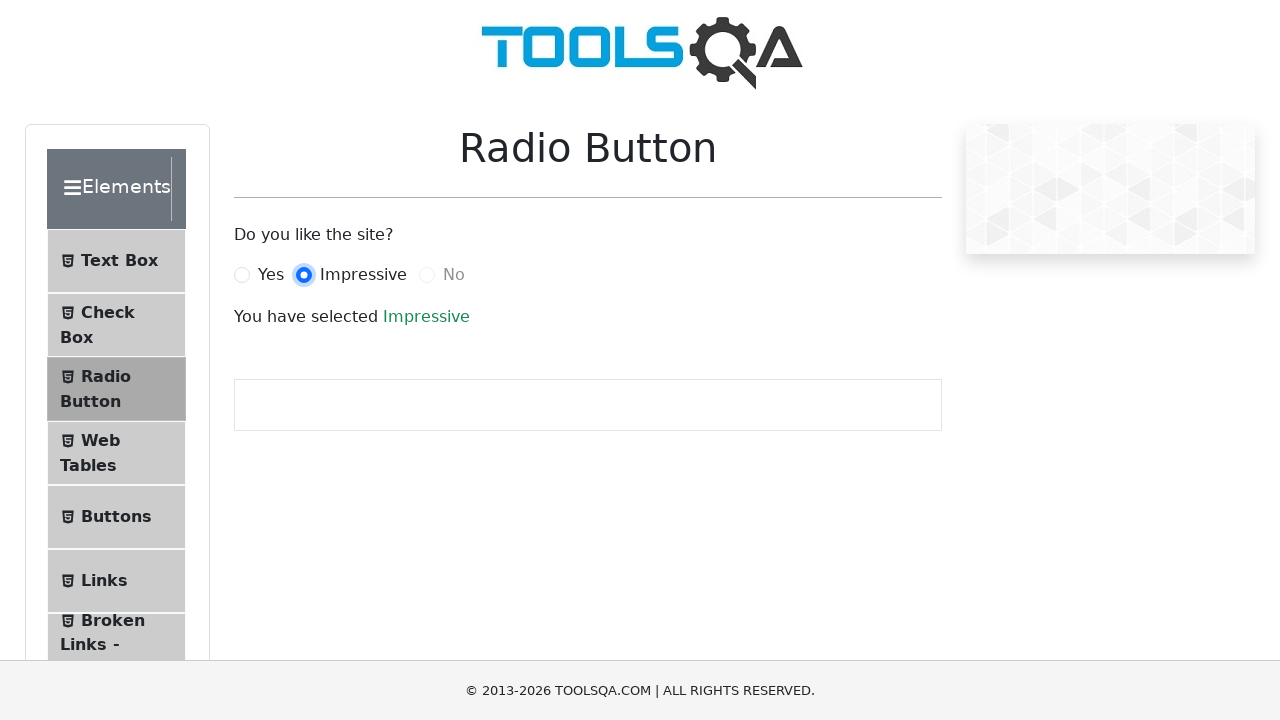

Verified that 'Yes' is no longer in the selection text (mutual exclusion confirmed)
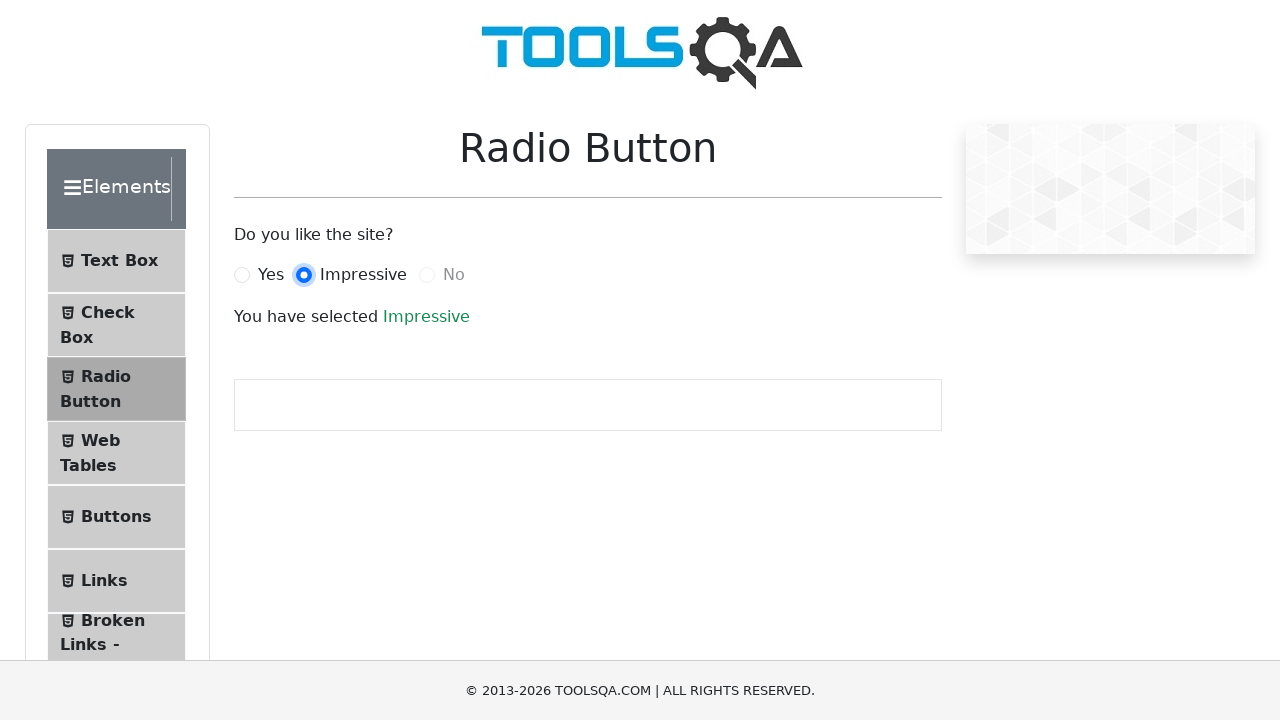

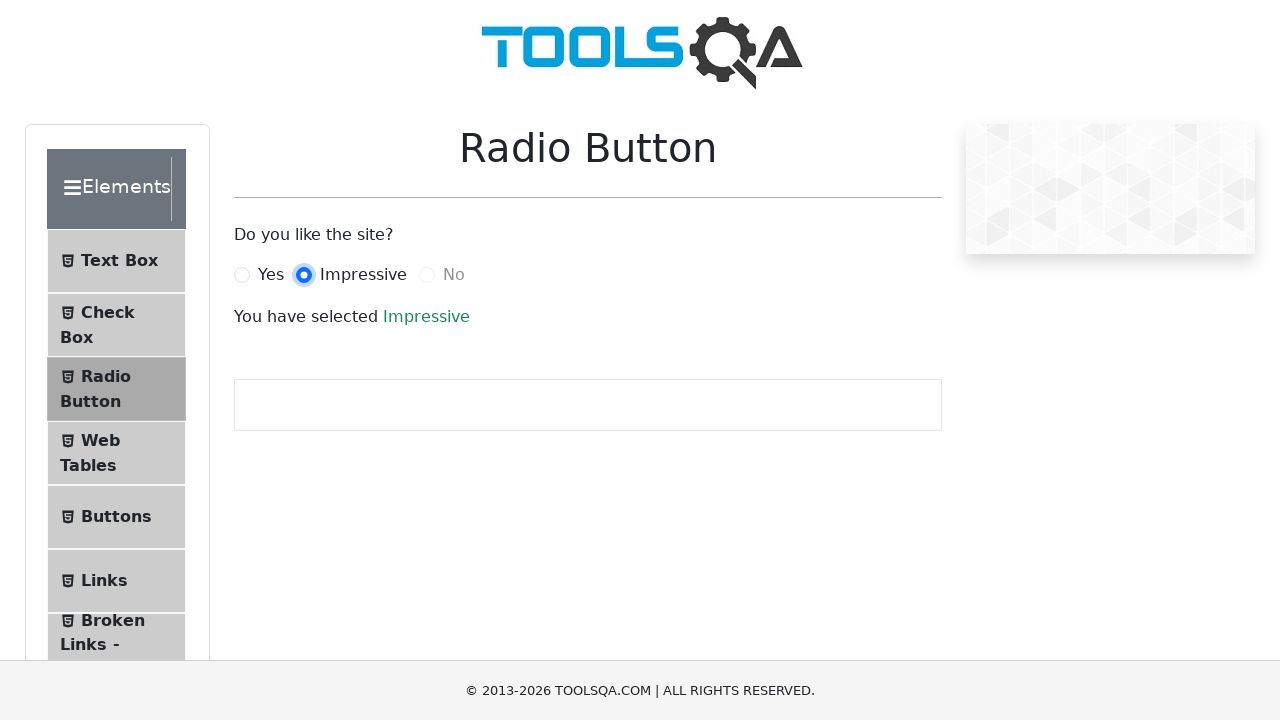